Navigates to the Selenium website and scrolls to the News section

Starting URL: https://www.selenium.dev/

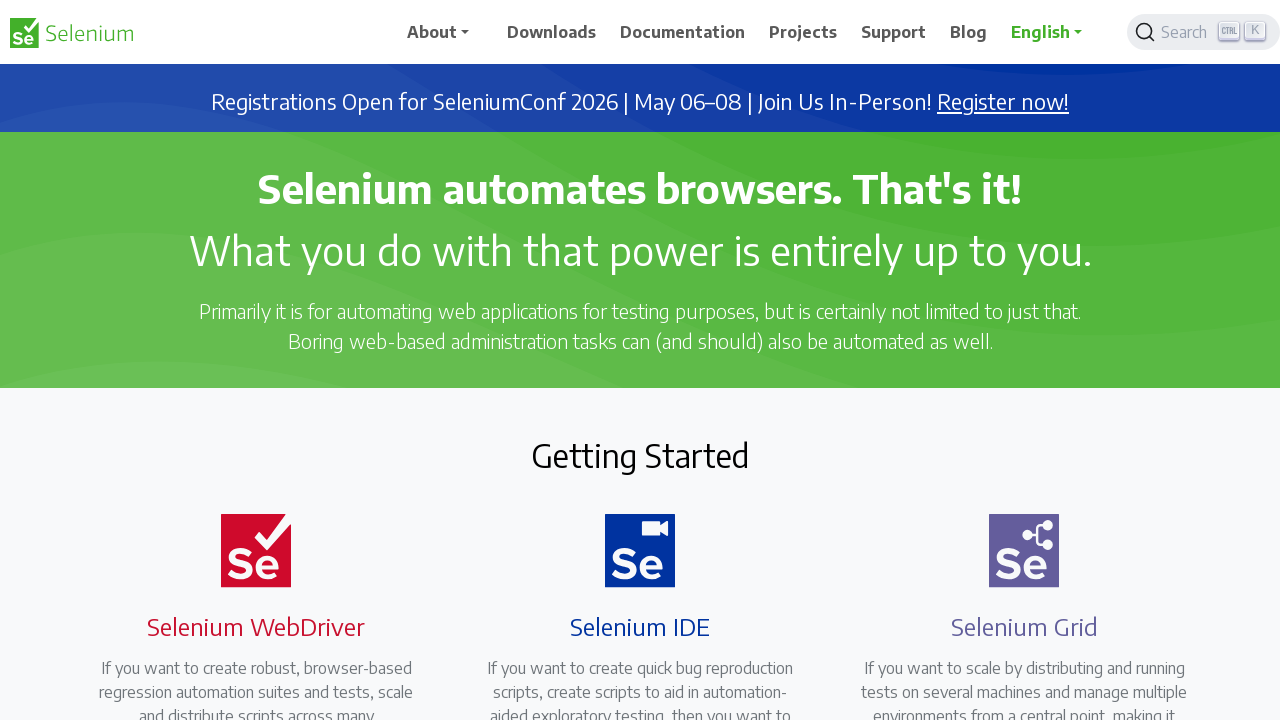

Located the News section heading element
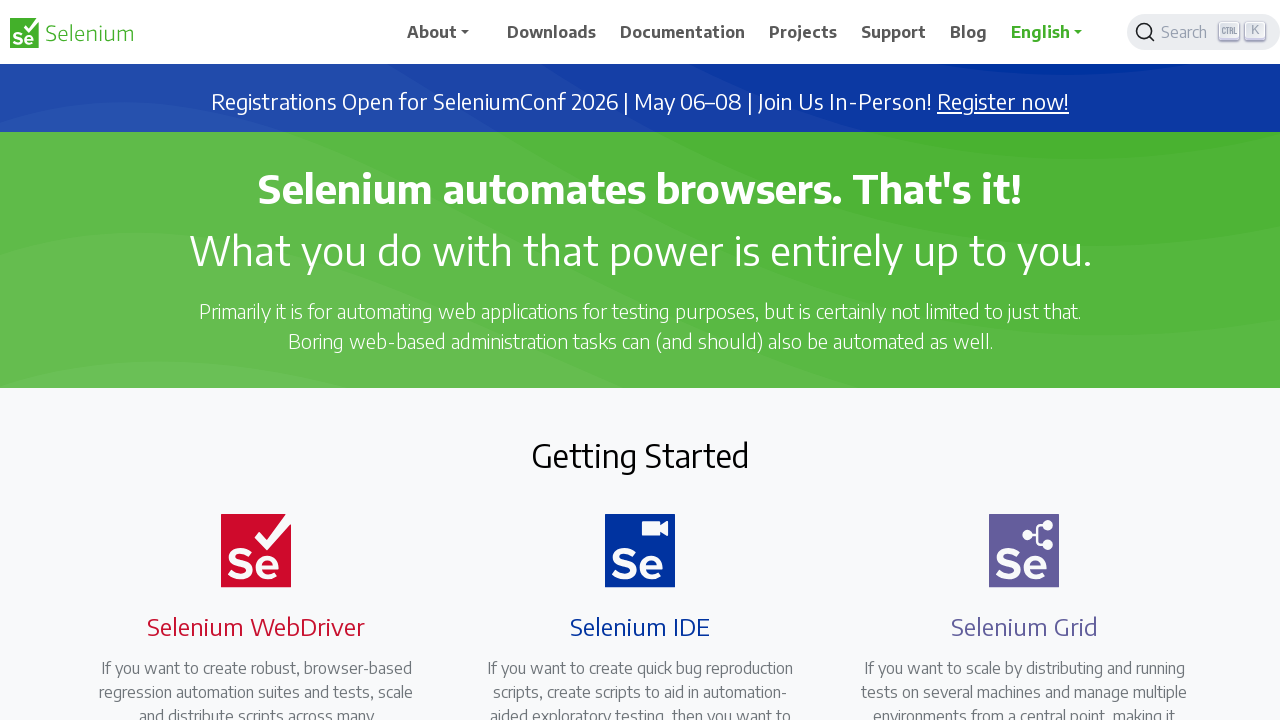

Scrolled to the News section
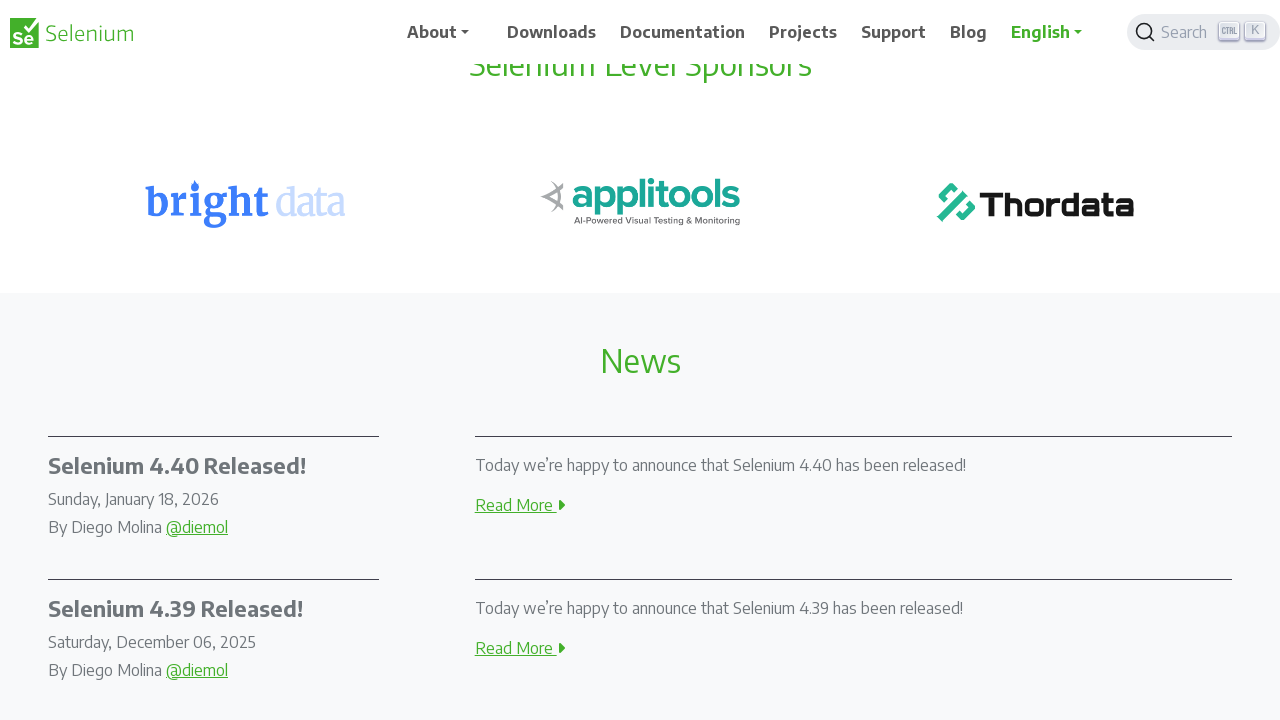

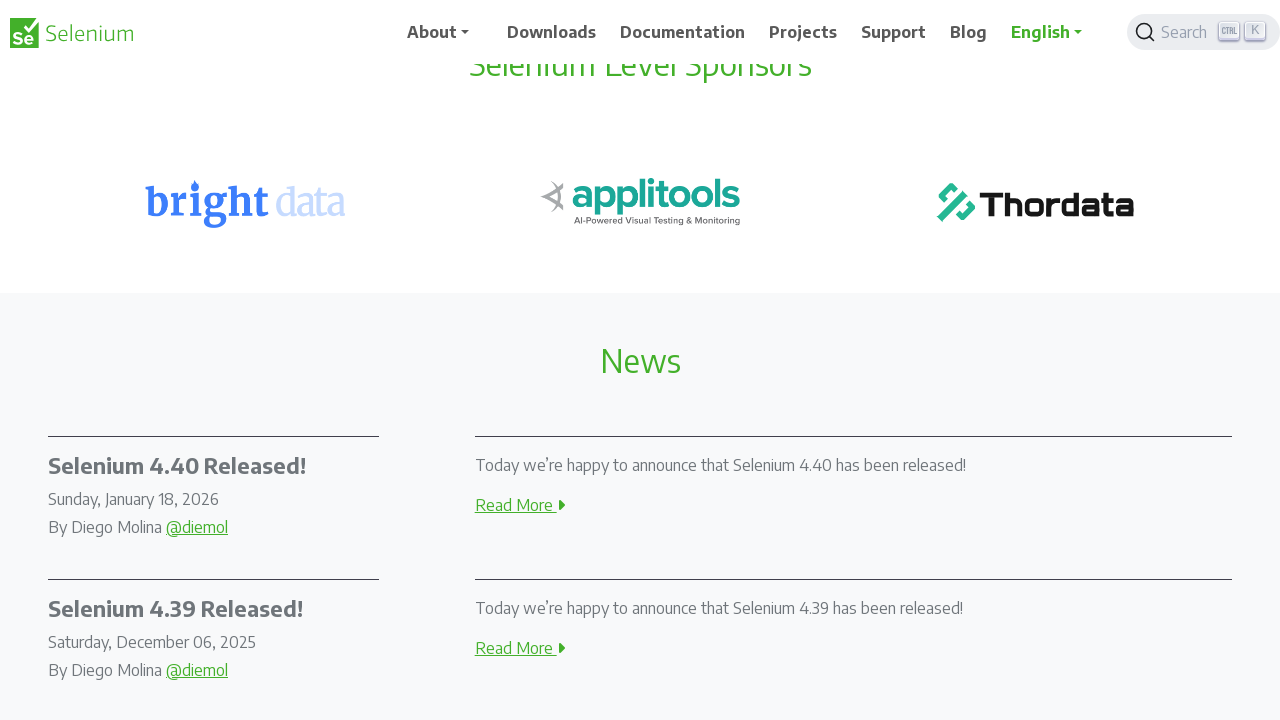